Navigates to the Cellcom cellular packages store page and waits for the page to load

Starting URL: https://www.cellcom.co.il/store/cellular/packages

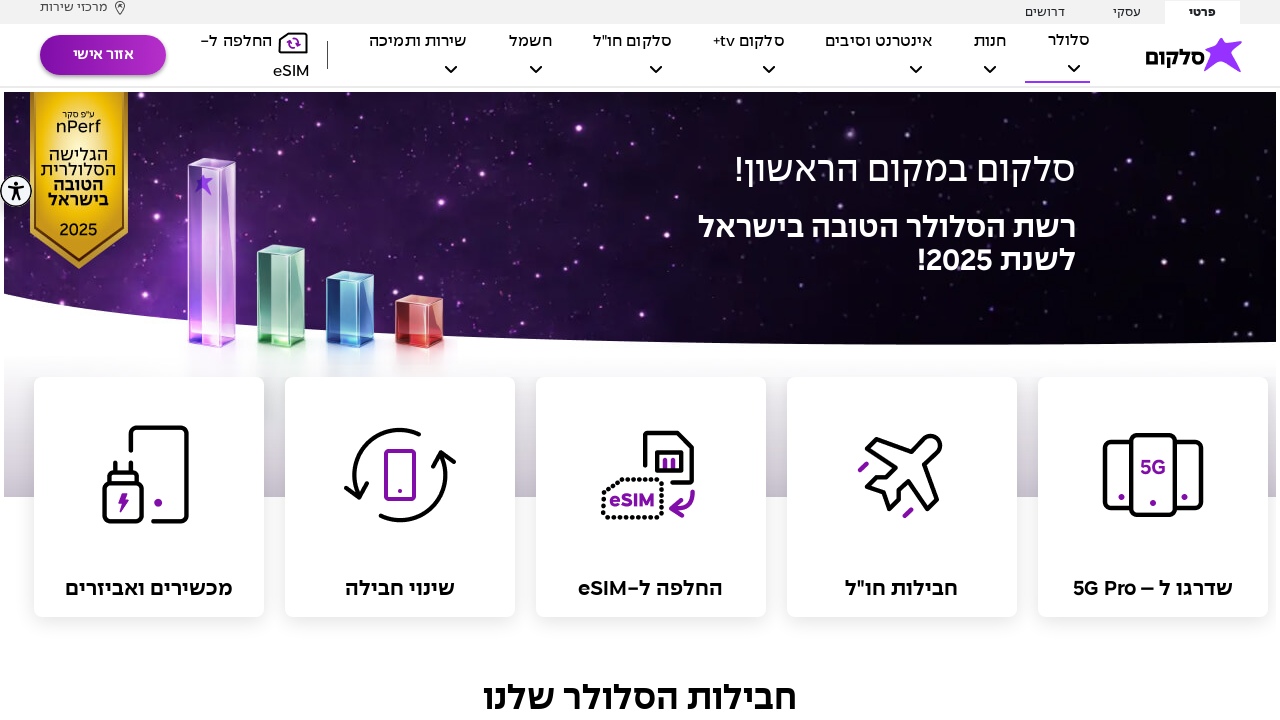

Navigated to Cellcom cellular packages store page
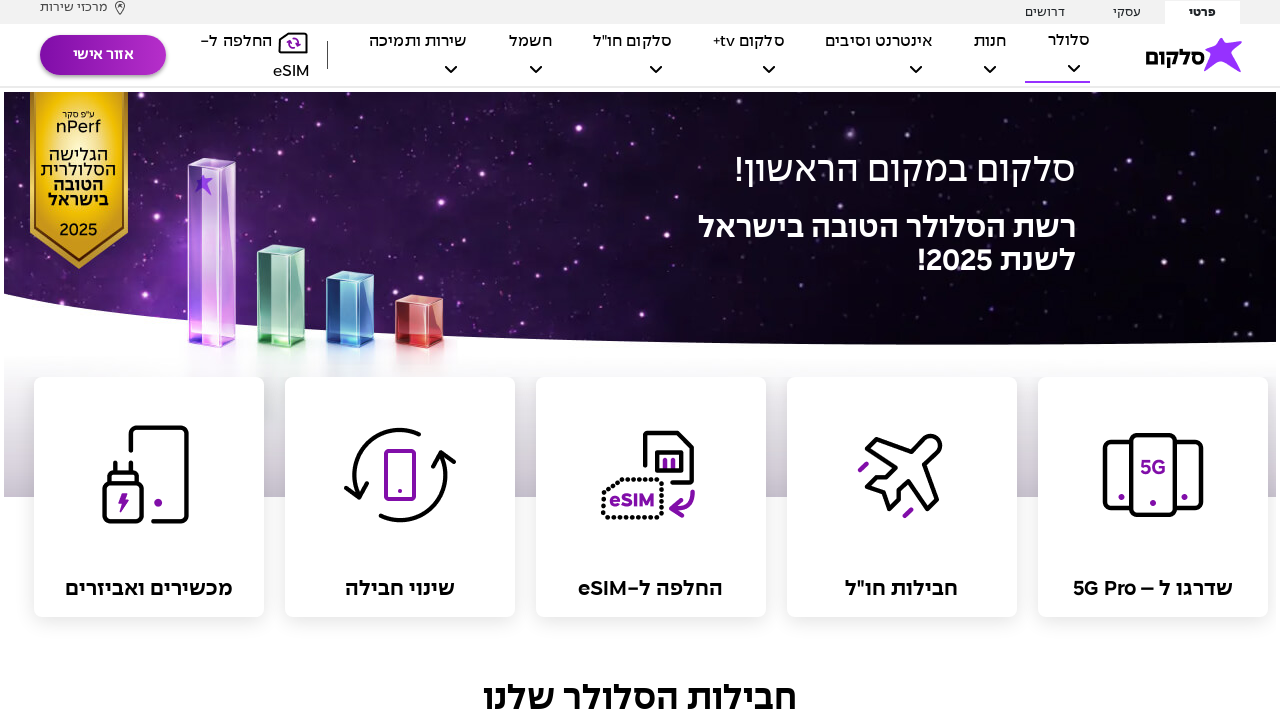

Page reached networkidle load state
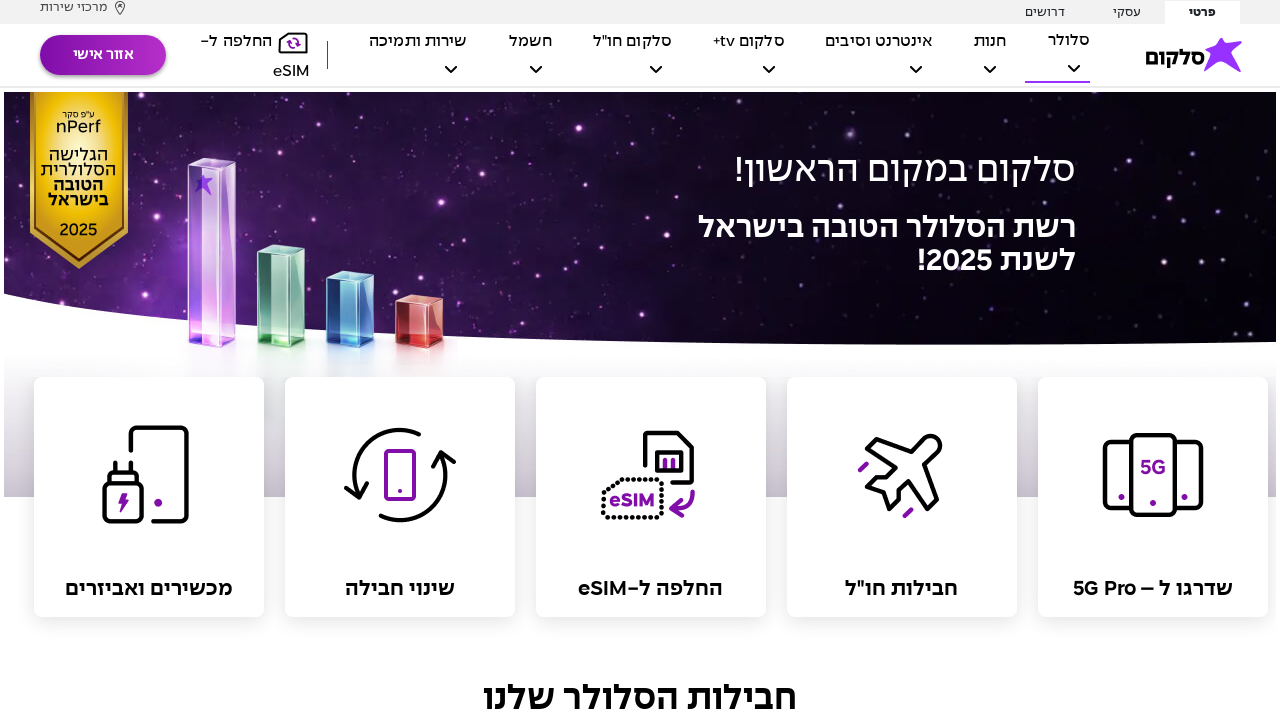

Page body element is visible and ready
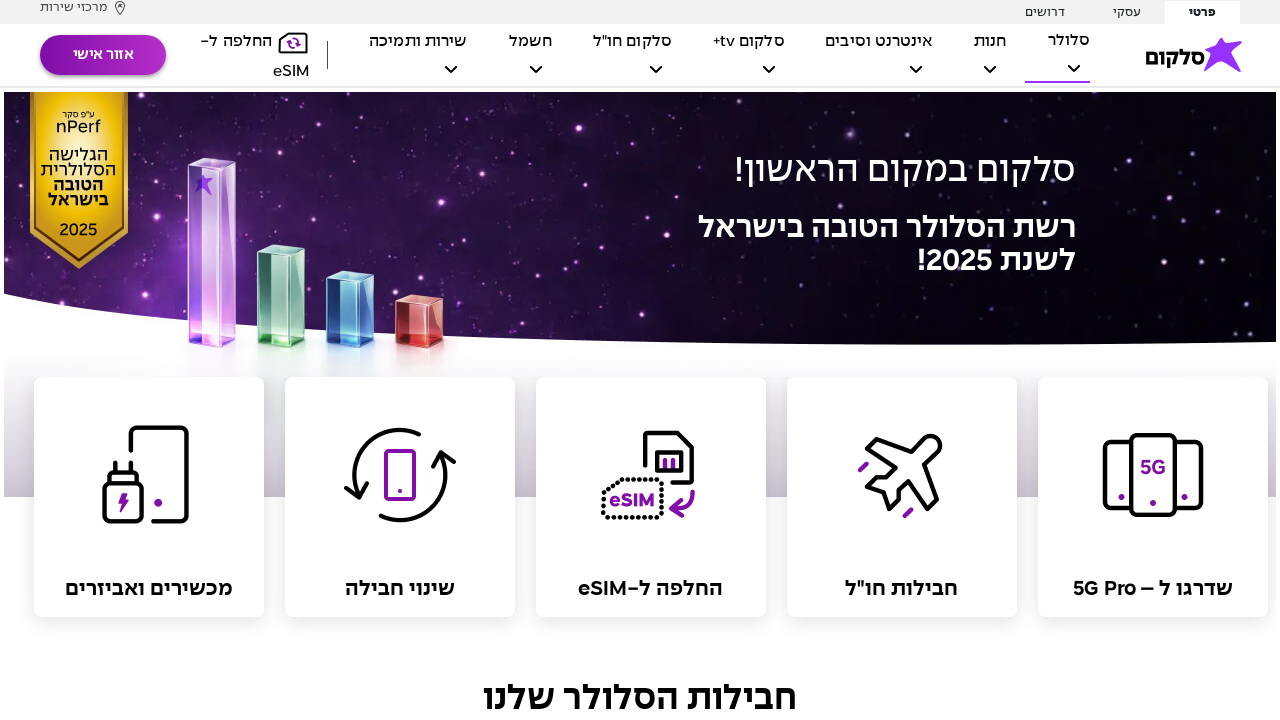

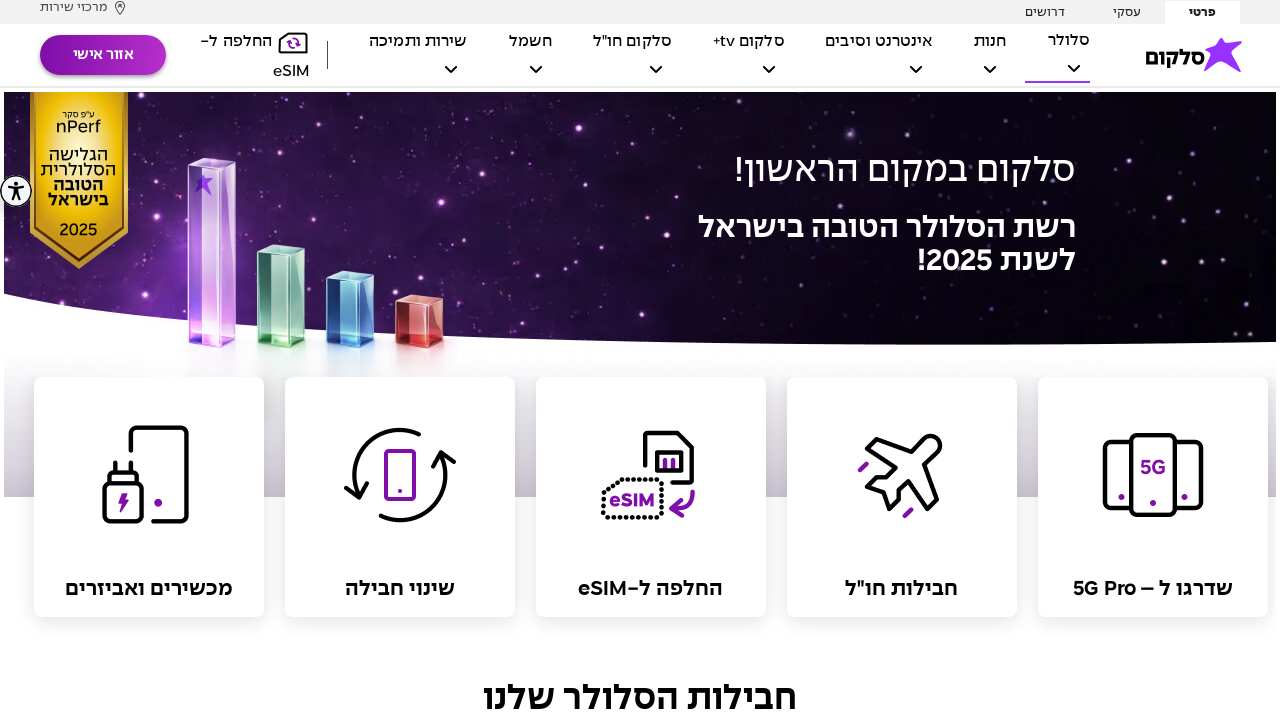